Validates that the page title of Automation Exercise website matches the expected title "Automation Exercise"

Starting URL: https://www.automationexercise.com/

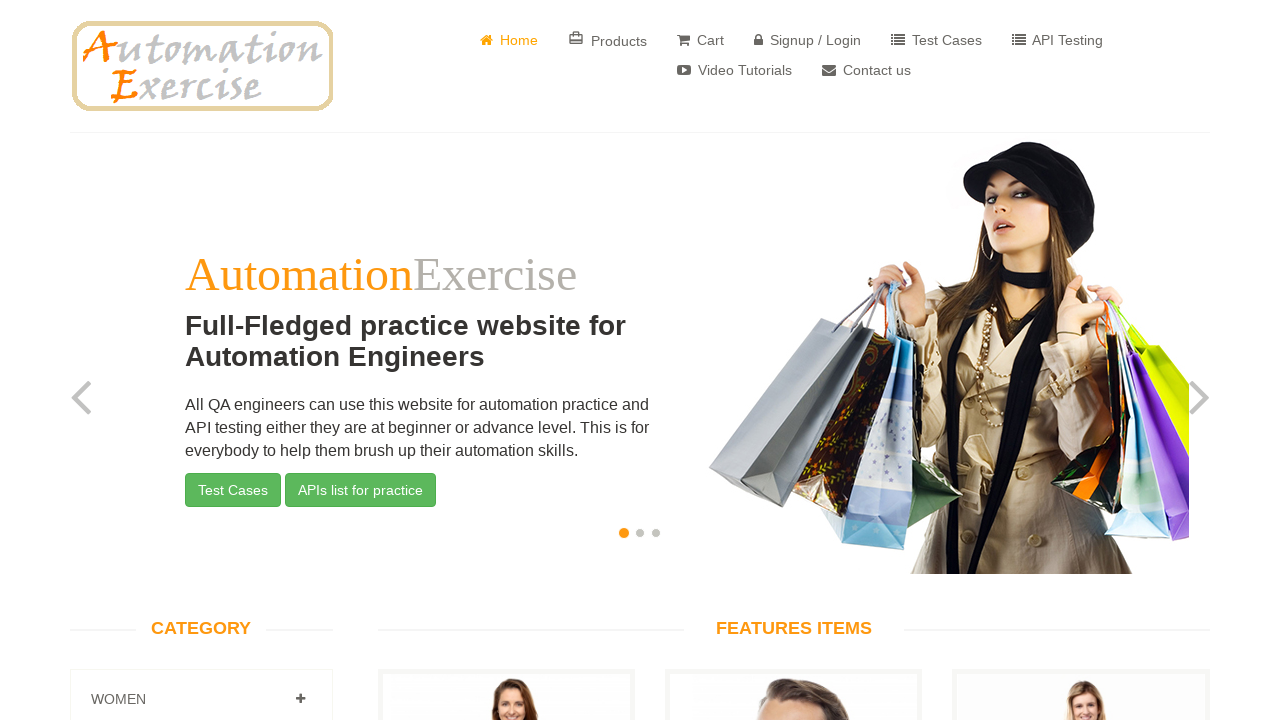

Waited for page to reach domcontentloaded state
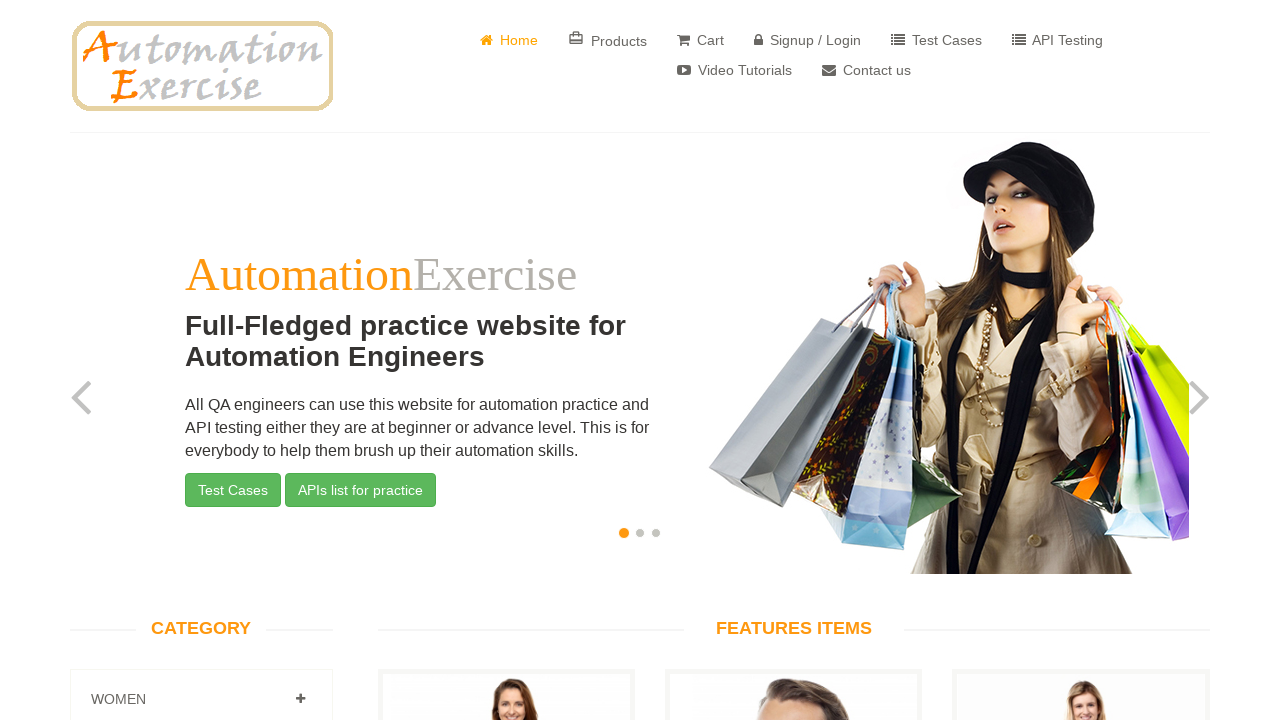

Retrieved page title: Automation Exercise
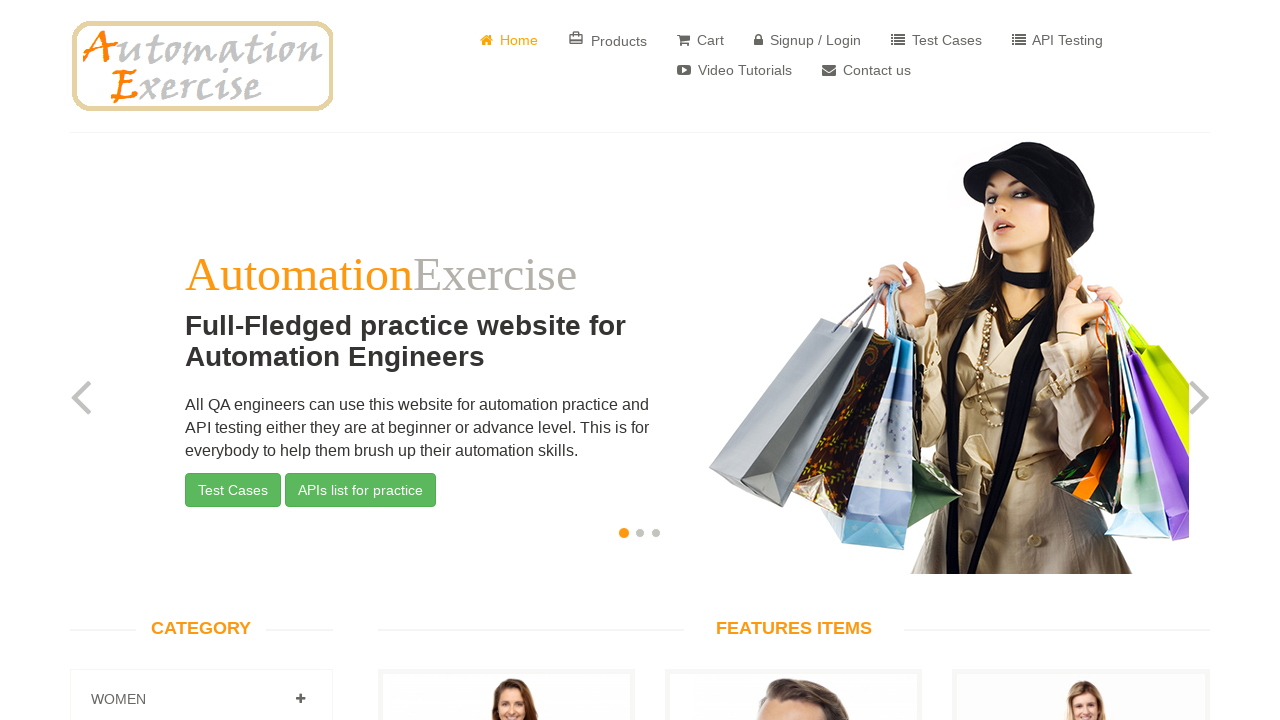

Page title matches expected value 'Automation Exercise'
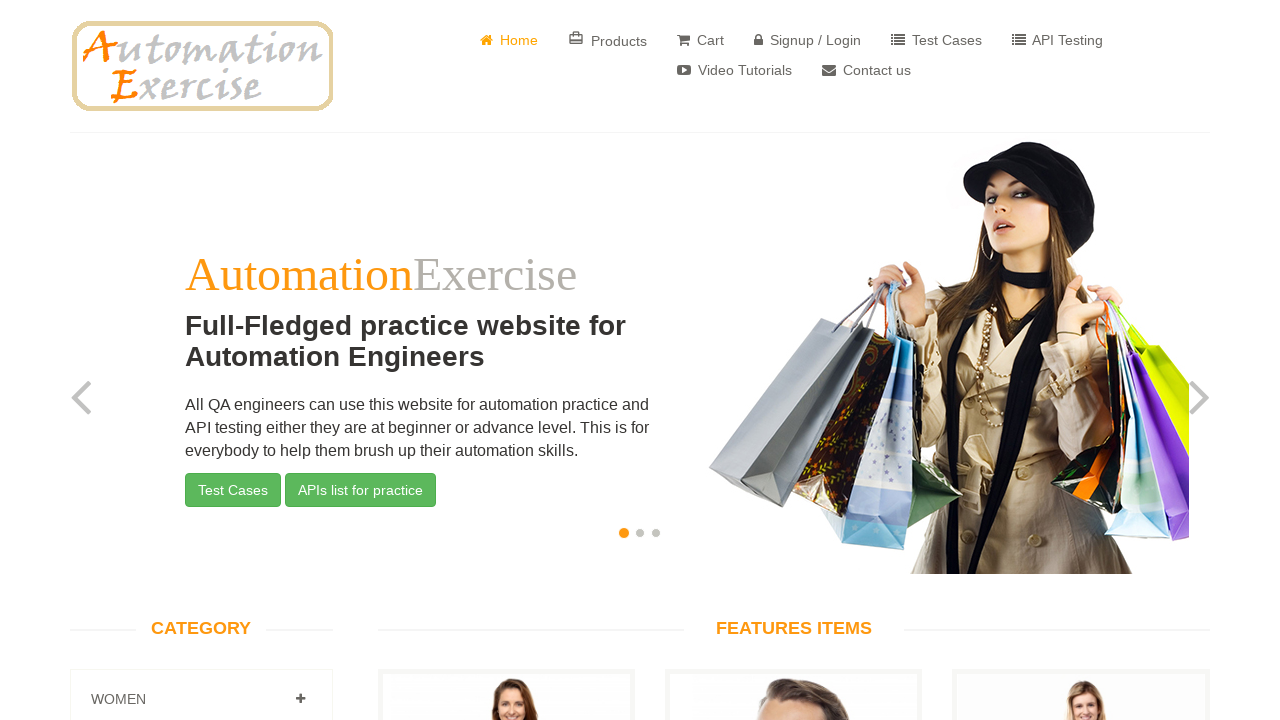

Assertion passed: page title is 'Automation Exercise'
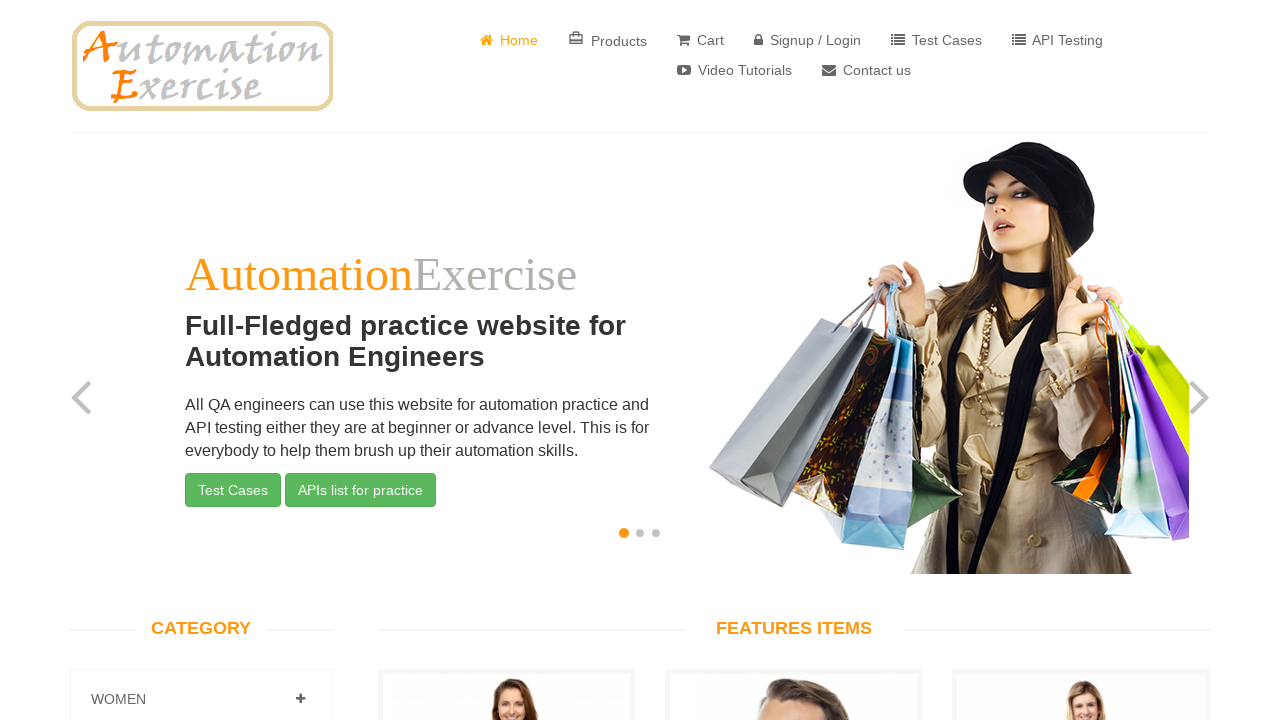

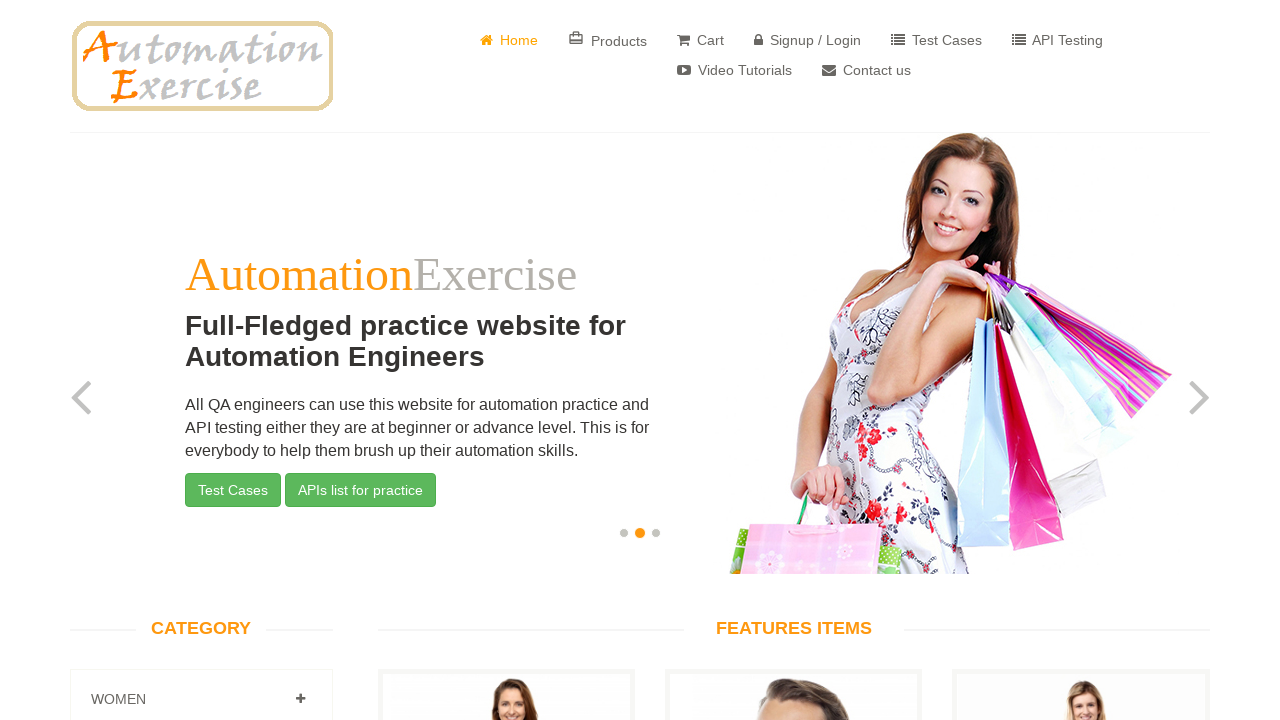